Tests the JQuery Date Picker functionality on the LambdaTest Selenium Playground by navigating to the date picker demo, entering a from date and to date, and submitting each field.

Starting URL: https://www.lambdatest.com/selenium-playground/

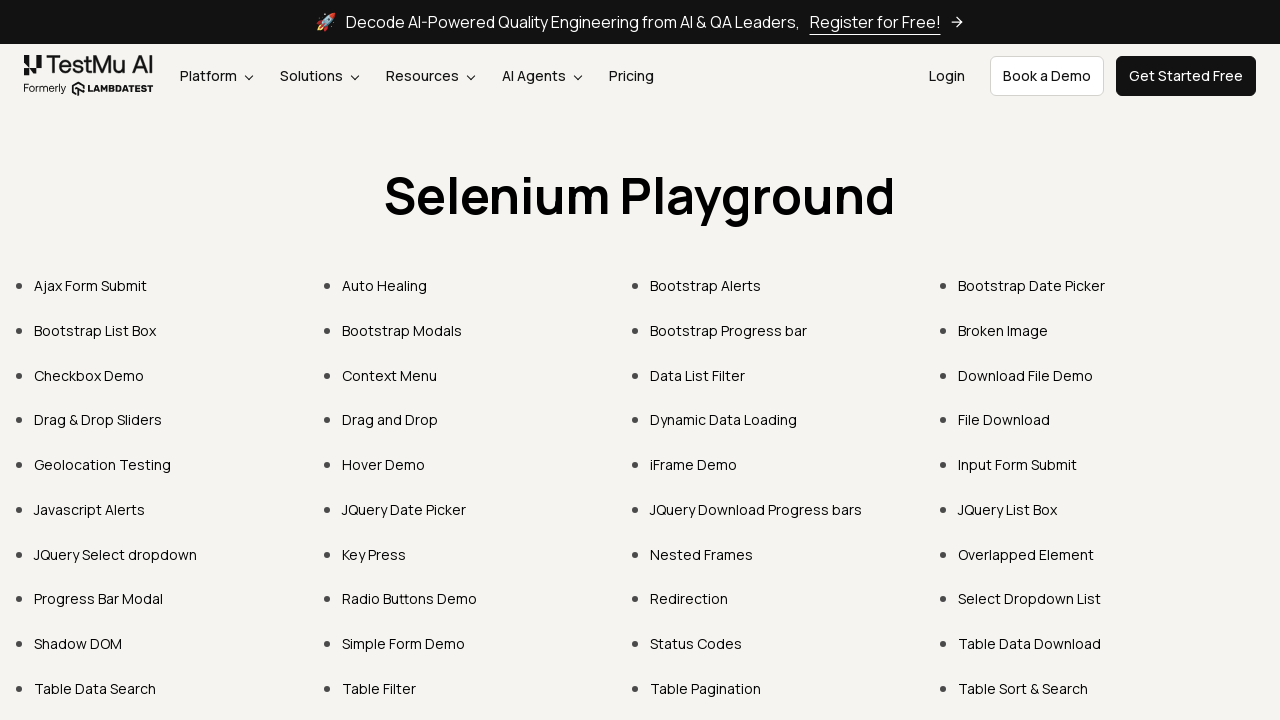

Waited for Selenium Playground heading to be visible
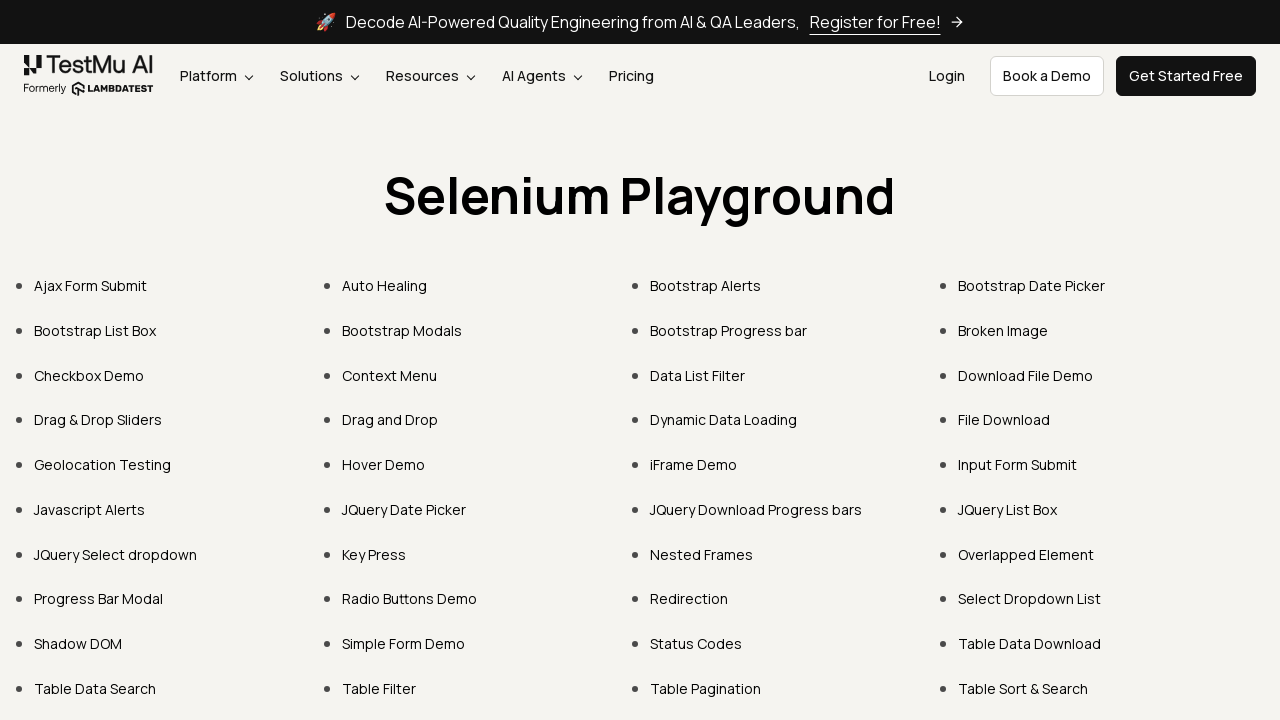

Clicked on JQuery Date Picker link at (404, 509) on xpath=//a[.='JQuery Date Picker']
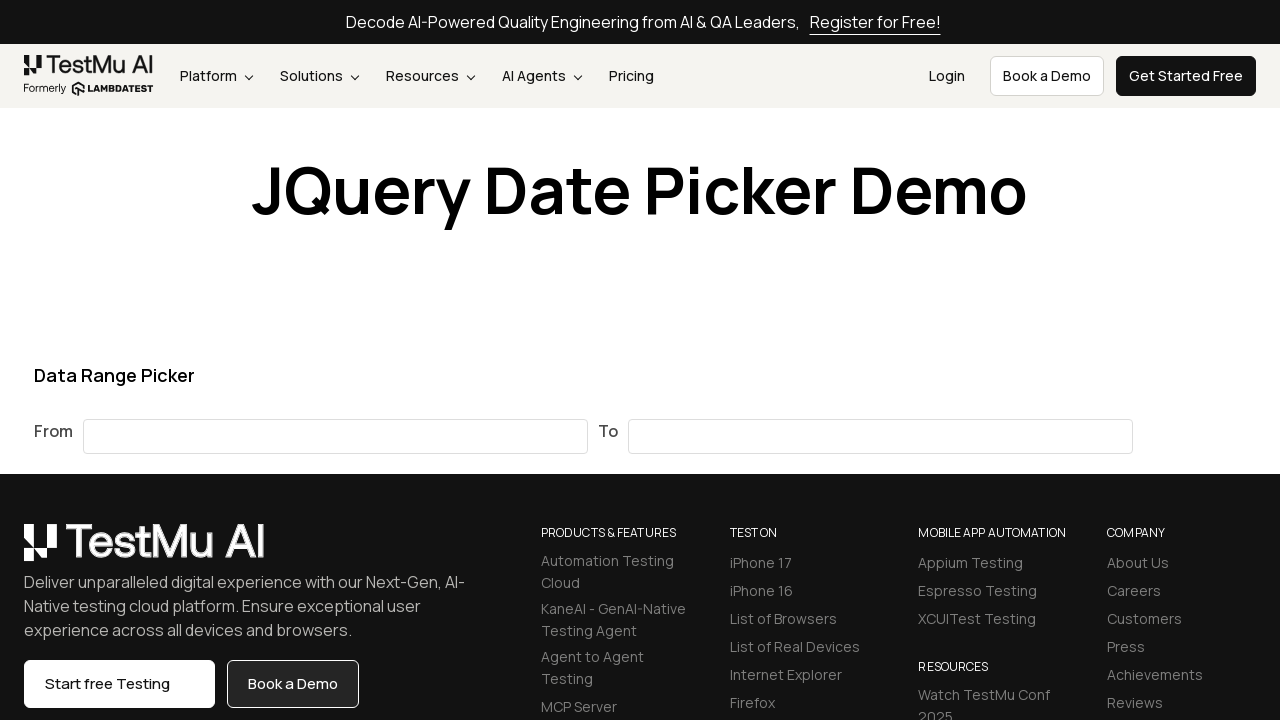

Waited for JQuery Date Picker Demo page heading to be visible
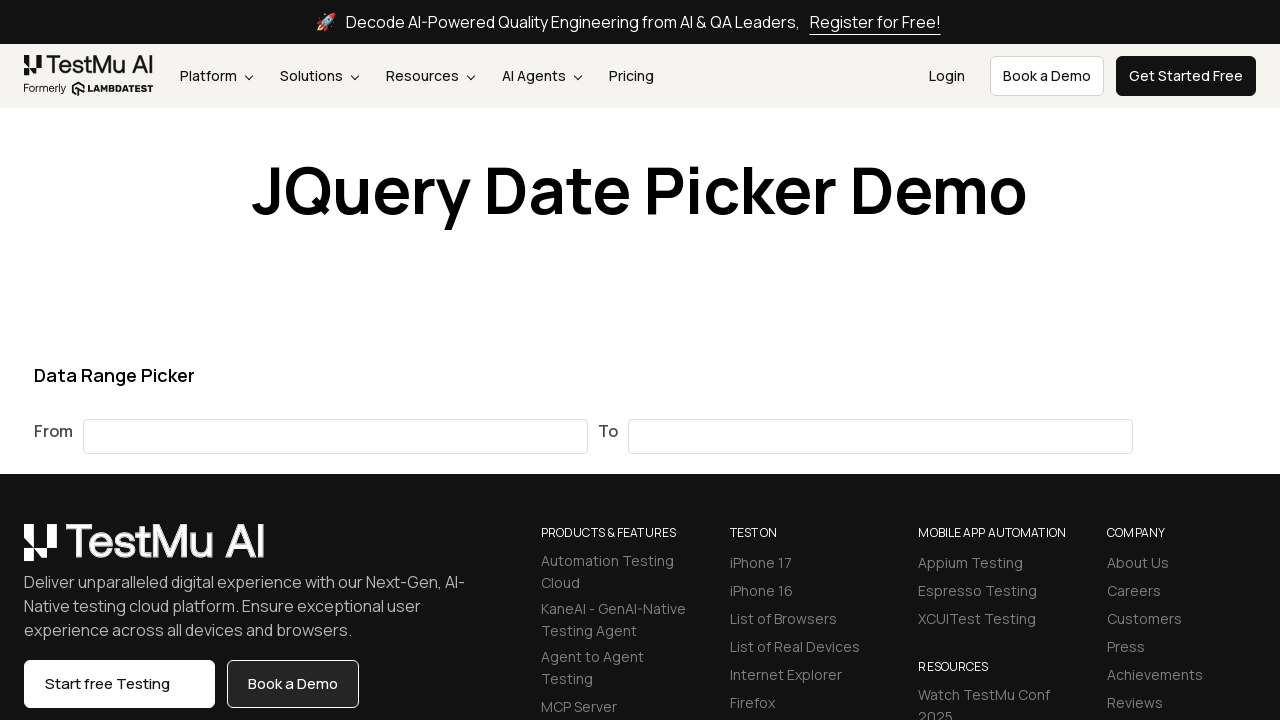

Filled 'from' date field with '07/15/2024' on input#from
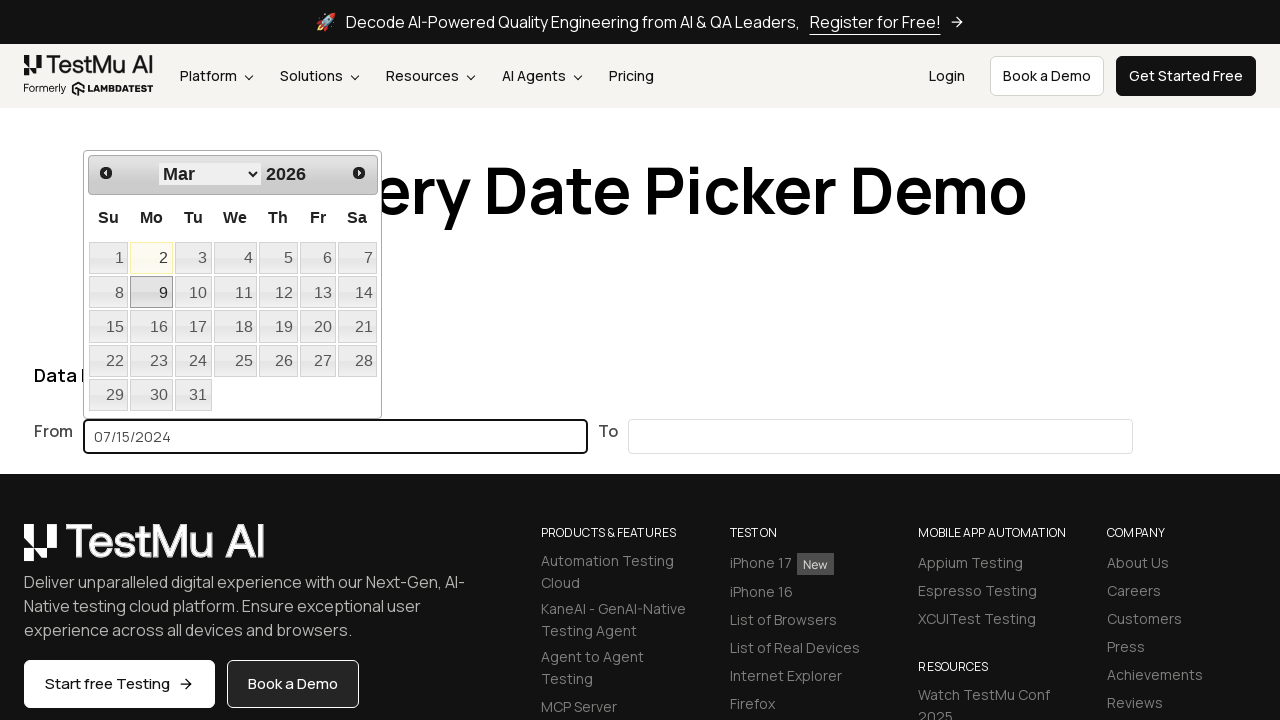

Pressed Enter on the 'from' date field on input#from
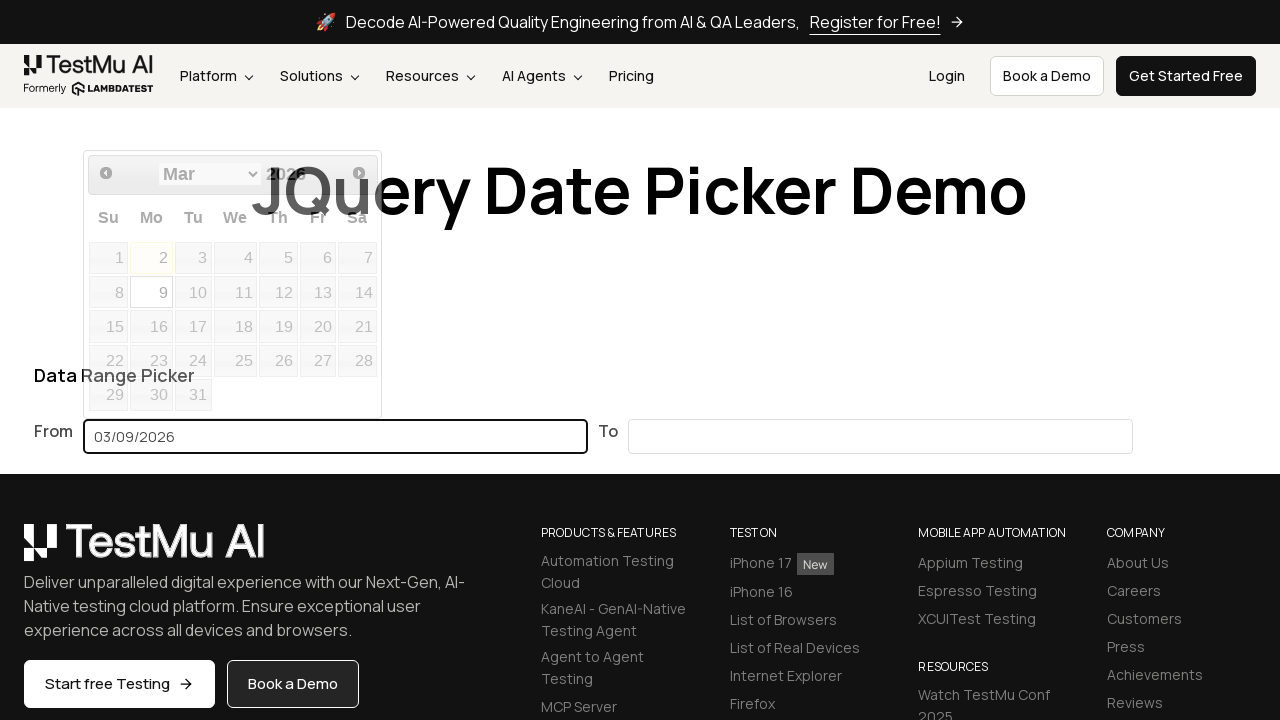

Filled 'to' date field with '08/20/2024' on input#to
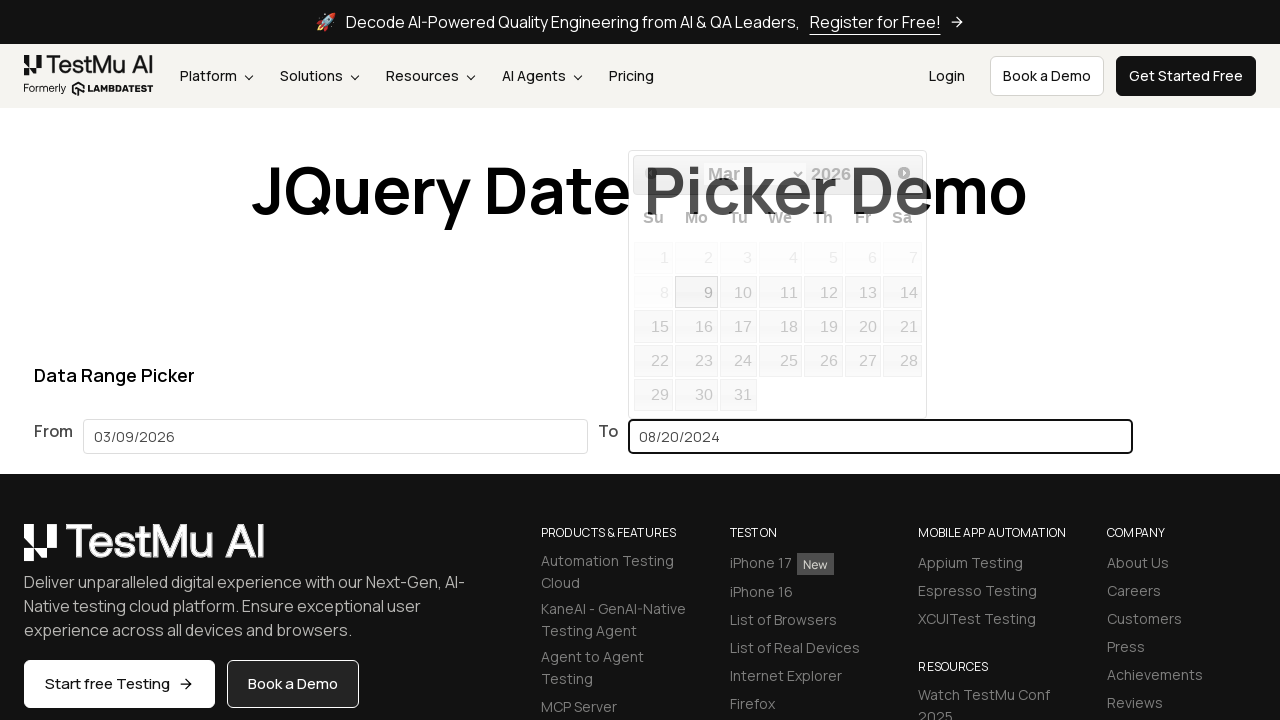

Pressed Enter on the 'to' date field on input#to
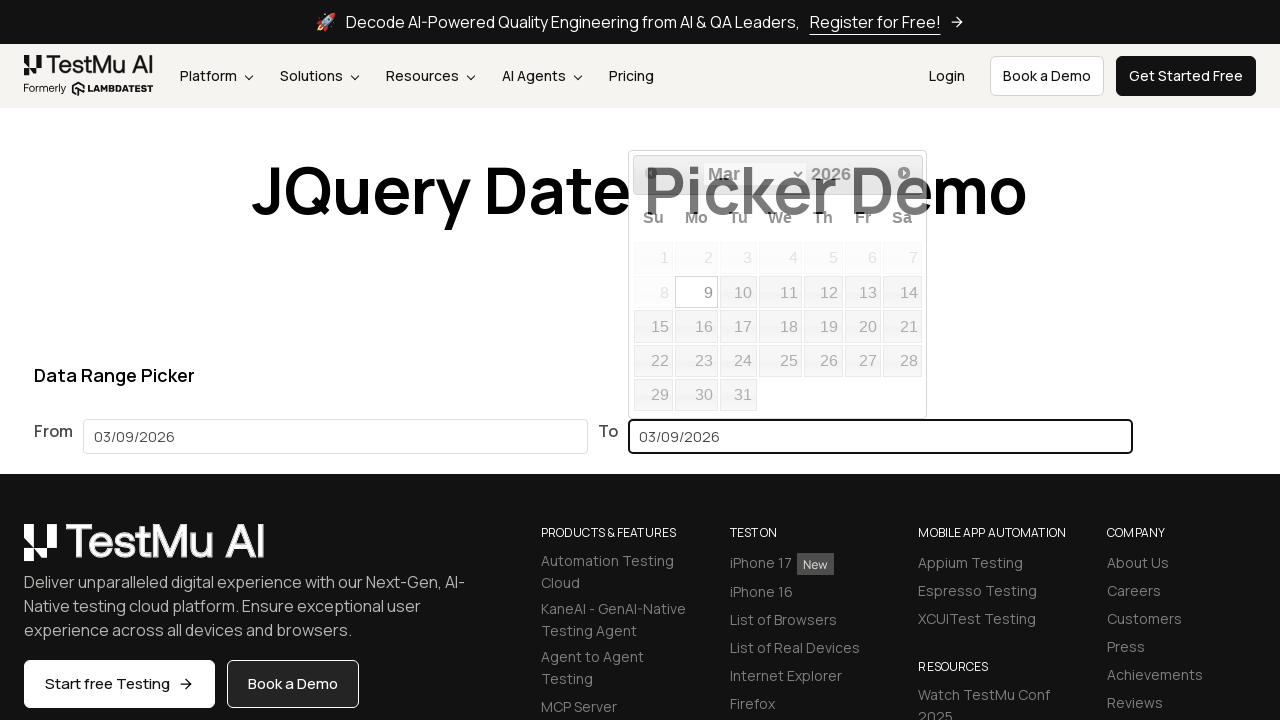

Waited for date picker interaction to complete
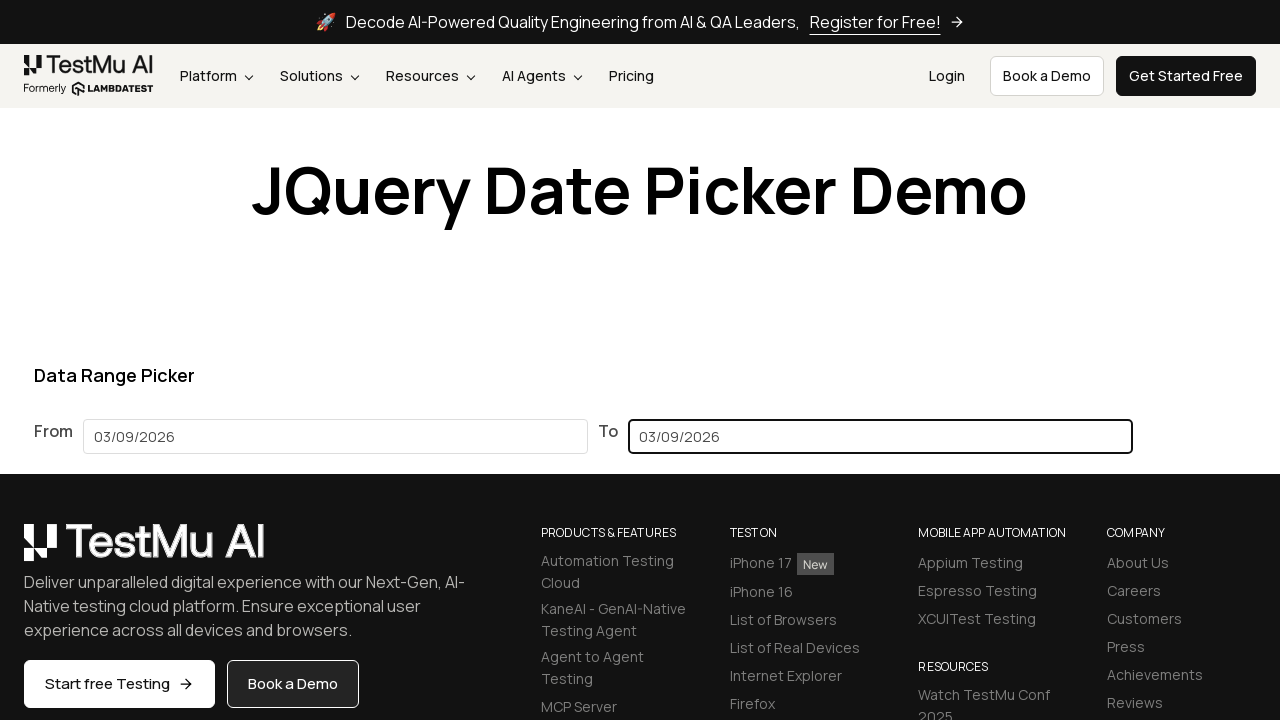

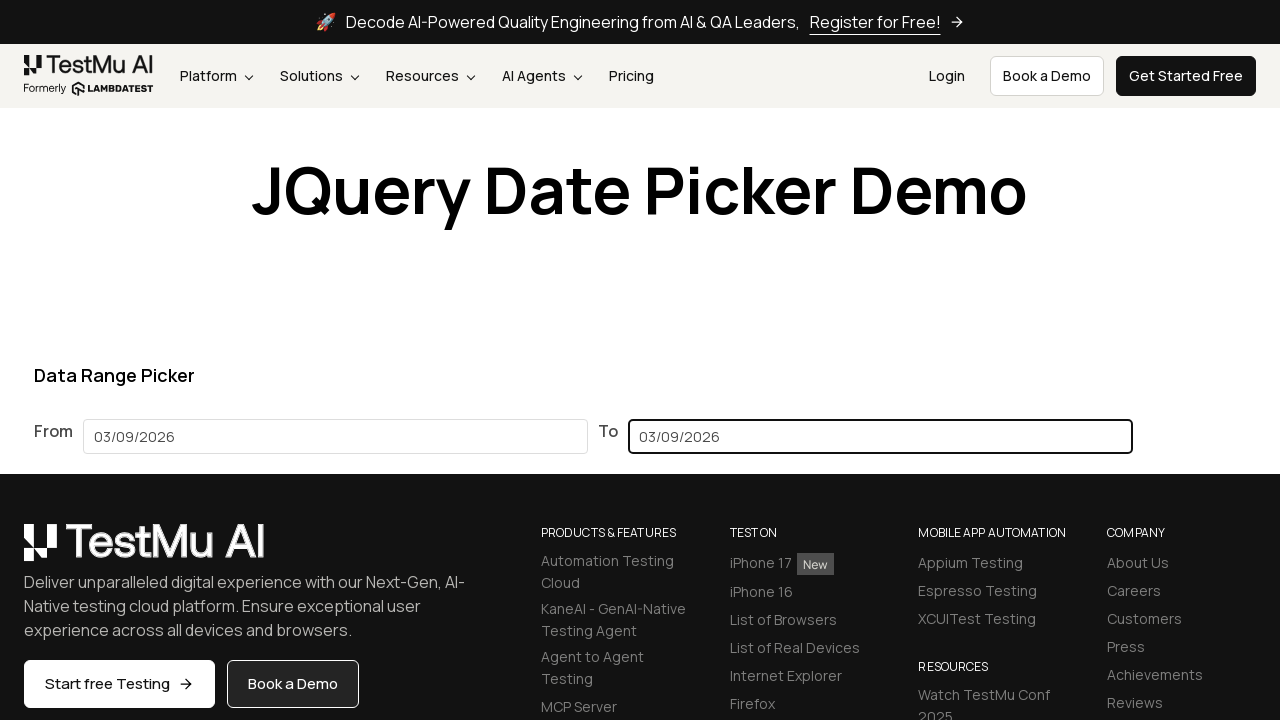